Tests selecting random non-contiguous items in a jQuery selectable list by holding Control key and clicking specific items

Starting URL: https://automationfc.github.io/jquery-selectable/

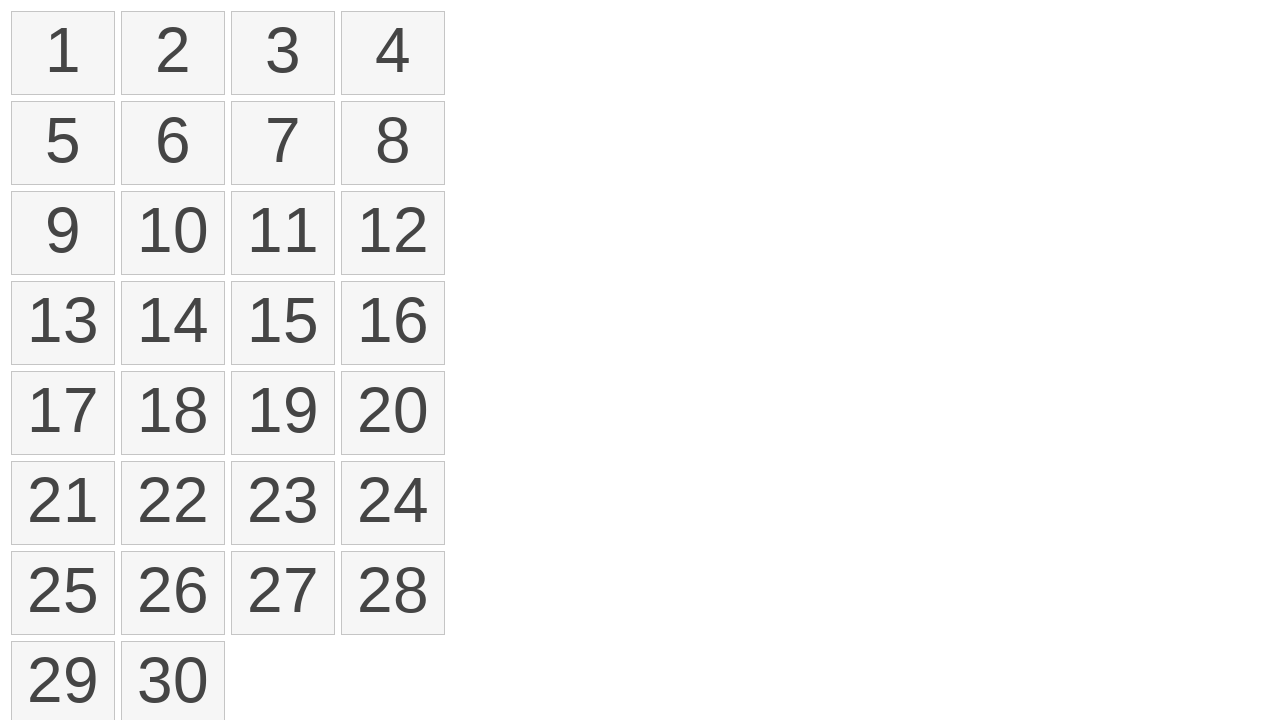

Waited for jQuery selectable list items to load
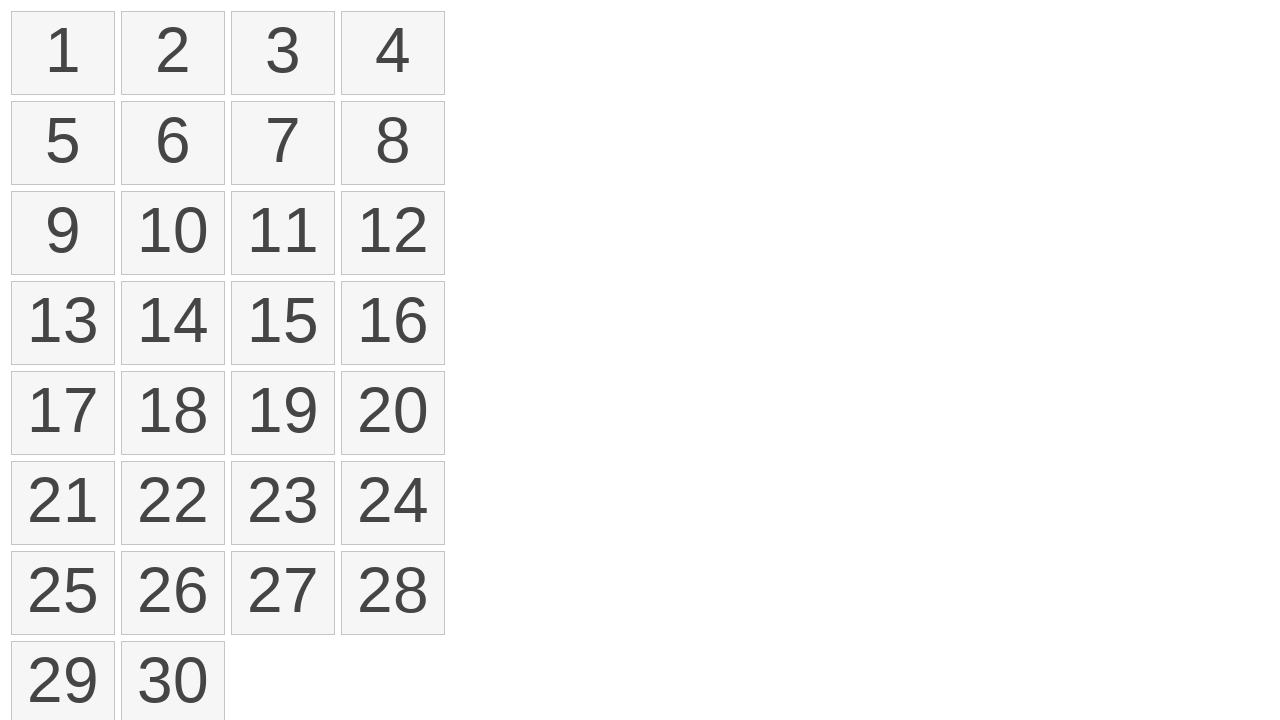

Located all selectable list items
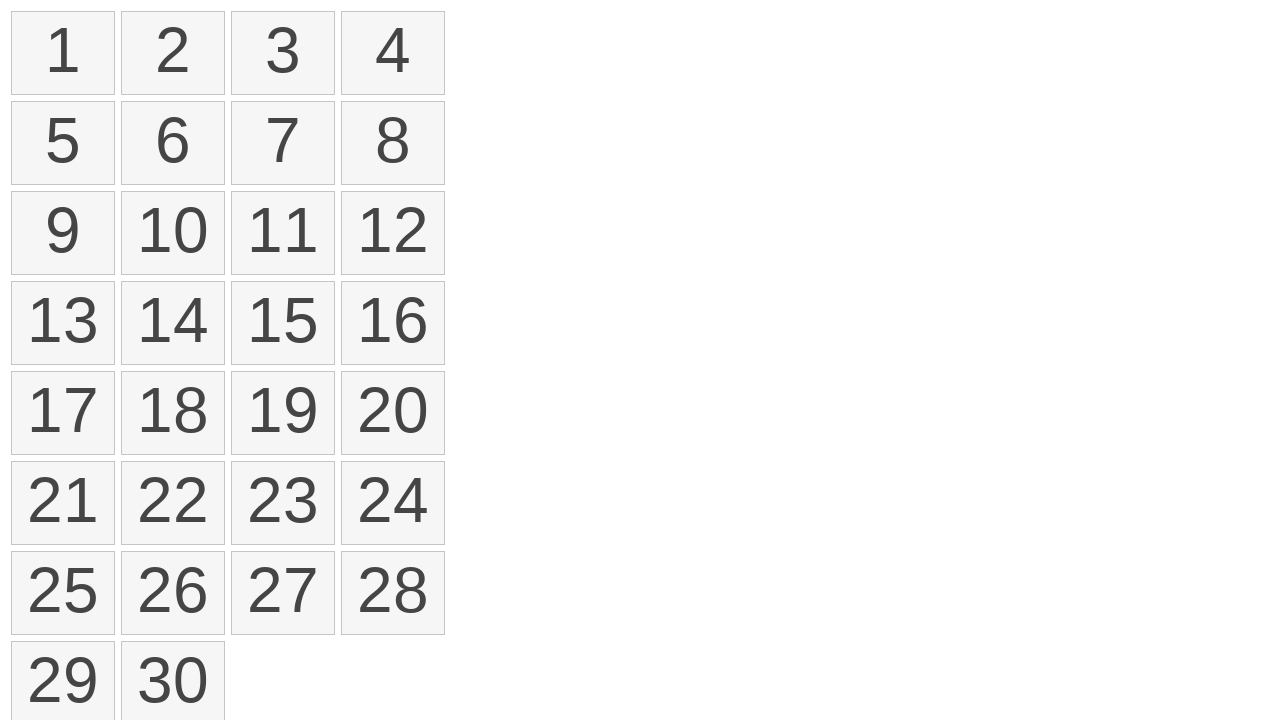

Pressed down Control key to enable multi-select mode
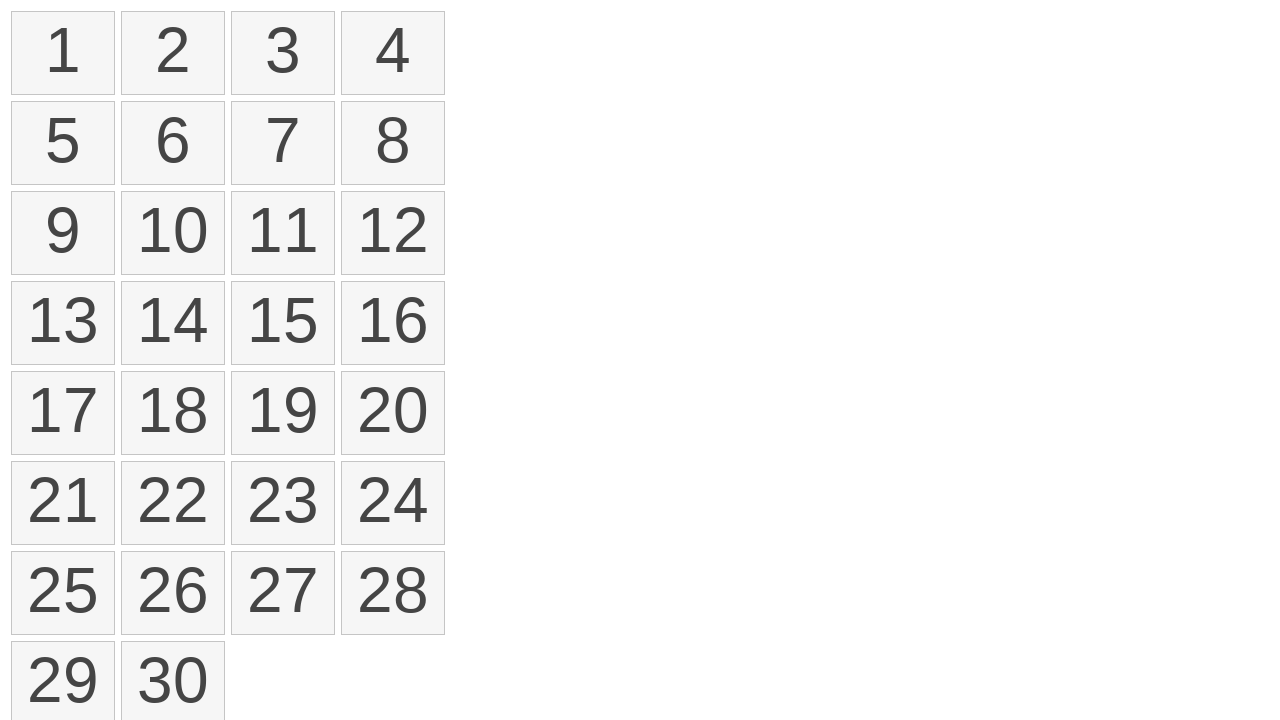

Clicked item 1 while holding Control at (63, 53) on ol#selectable > li >> nth=0
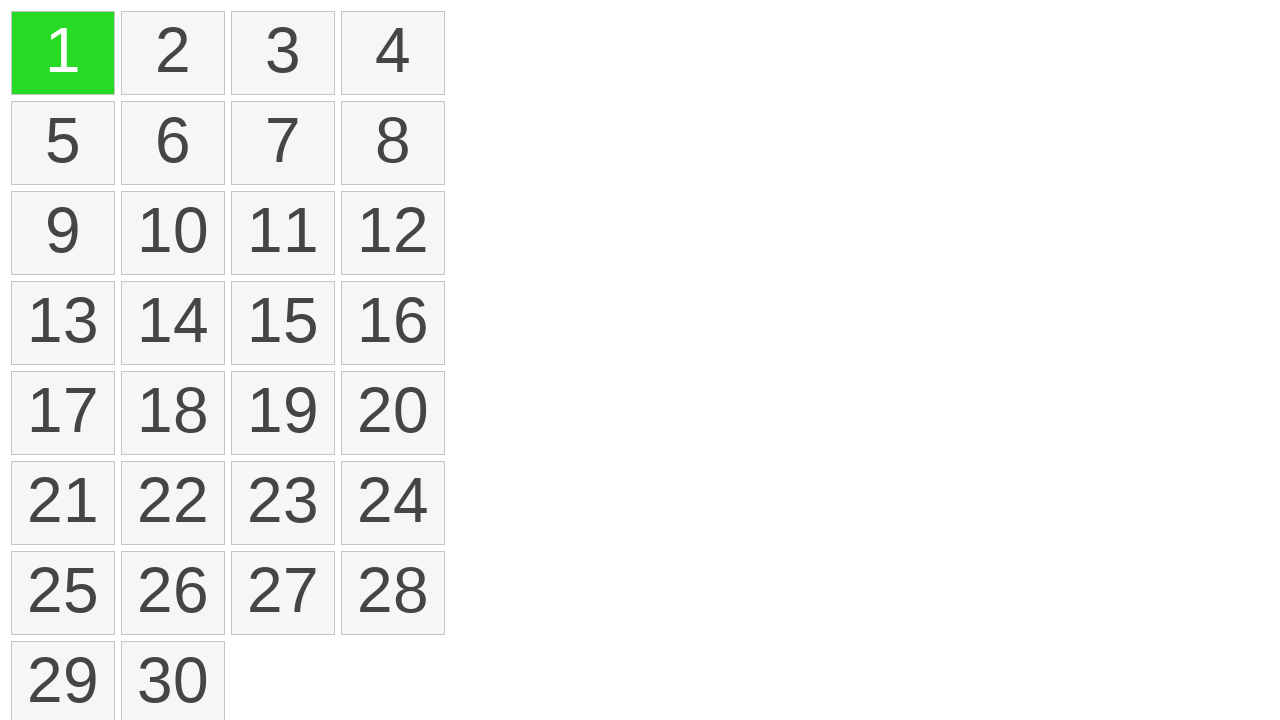

Clicked item 3 while holding Control at (283, 53) on ol#selectable > li >> nth=2
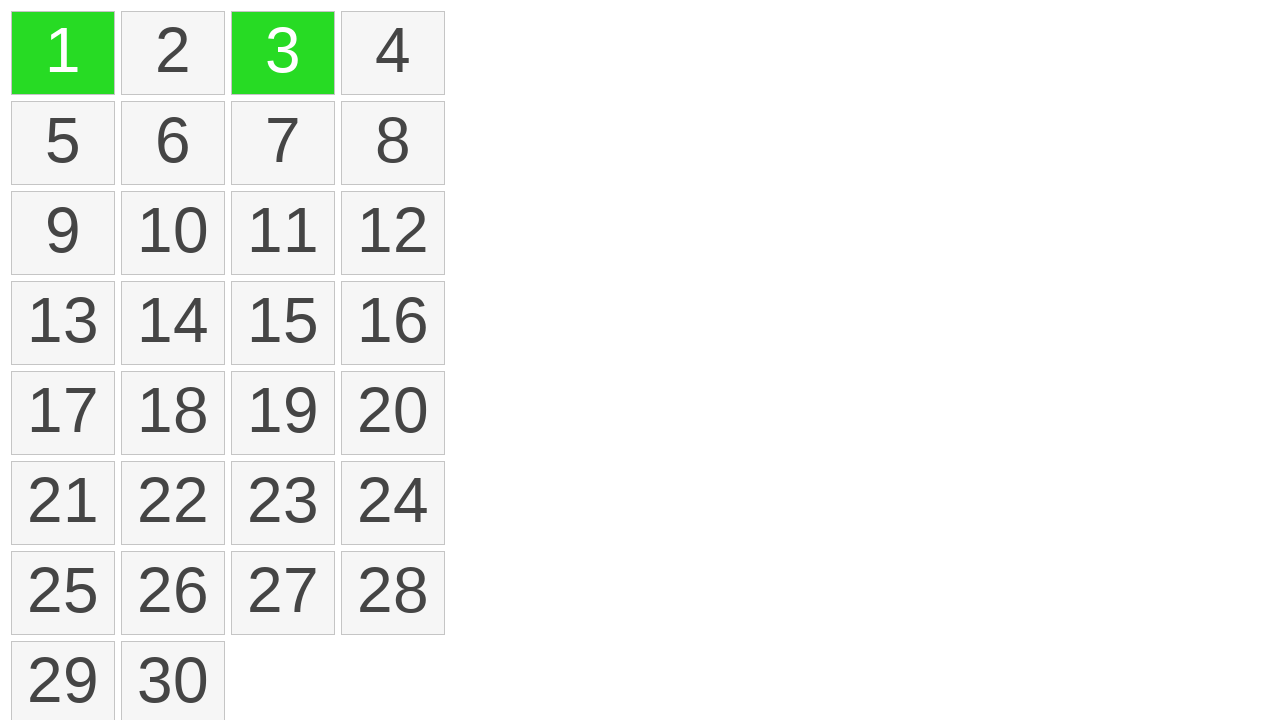

Clicked item 6 while holding Control at (173, 143) on ol#selectable > li >> nth=5
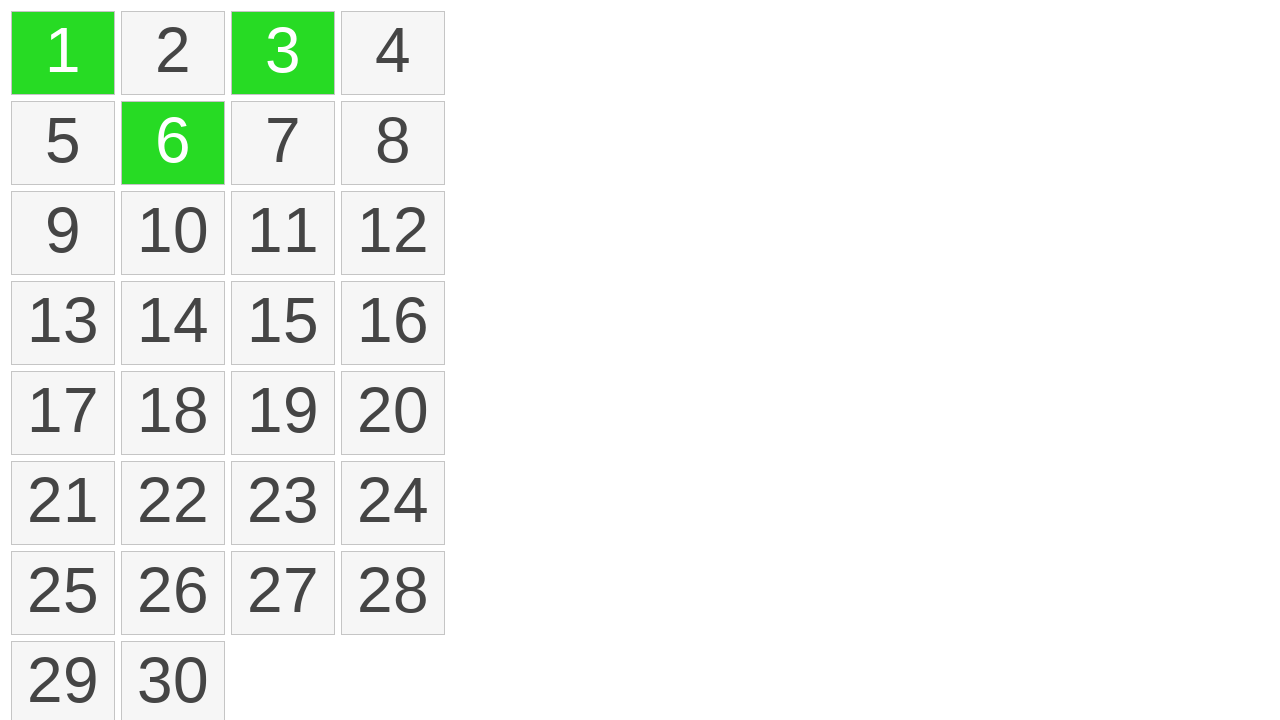

Clicked item 8 while holding Control at (393, 143) on ol#selectable > li >> nth=7
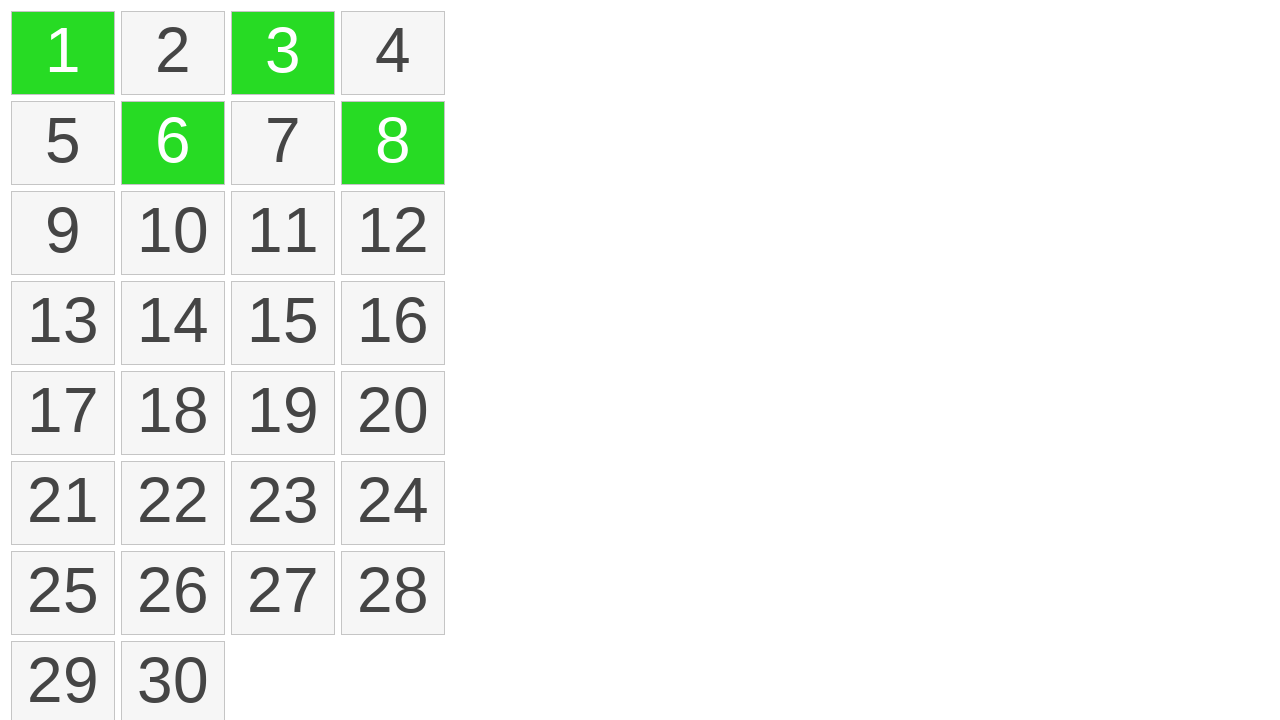

Clicked item 11 while holding Control at (283, 233) on ol#selectable > li >> nth=10
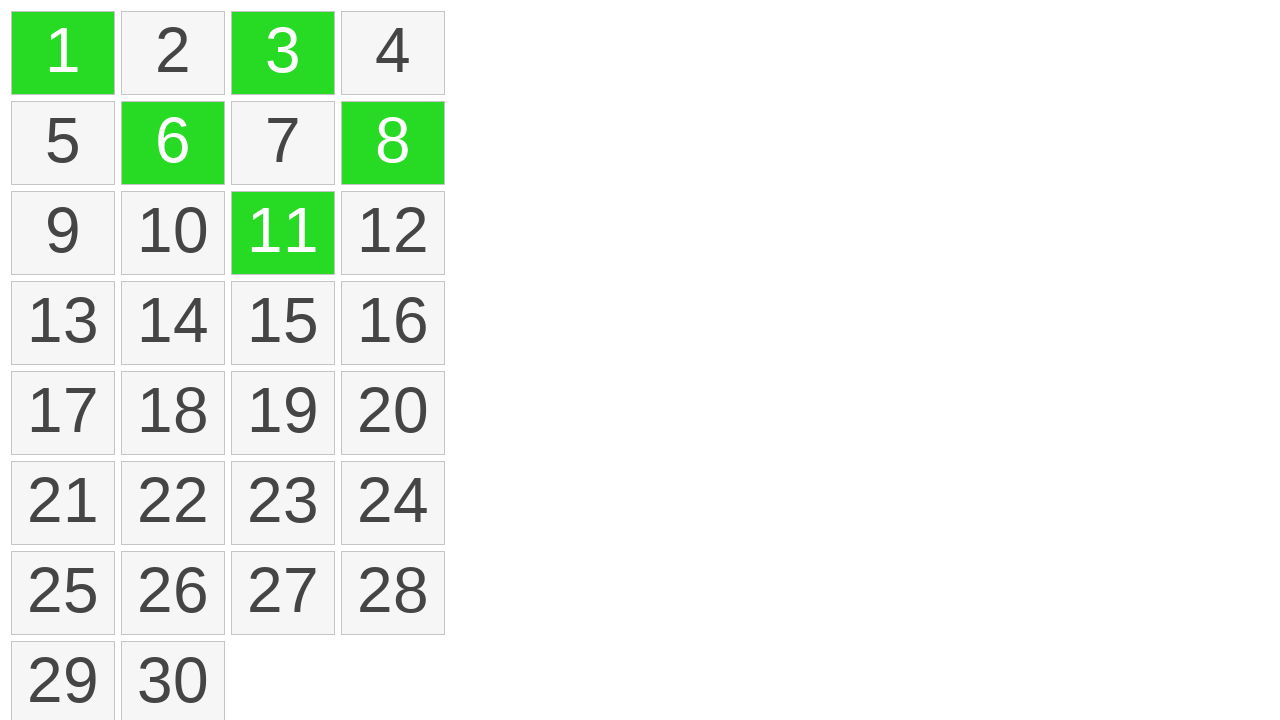

Released Control key to end multi-select mode
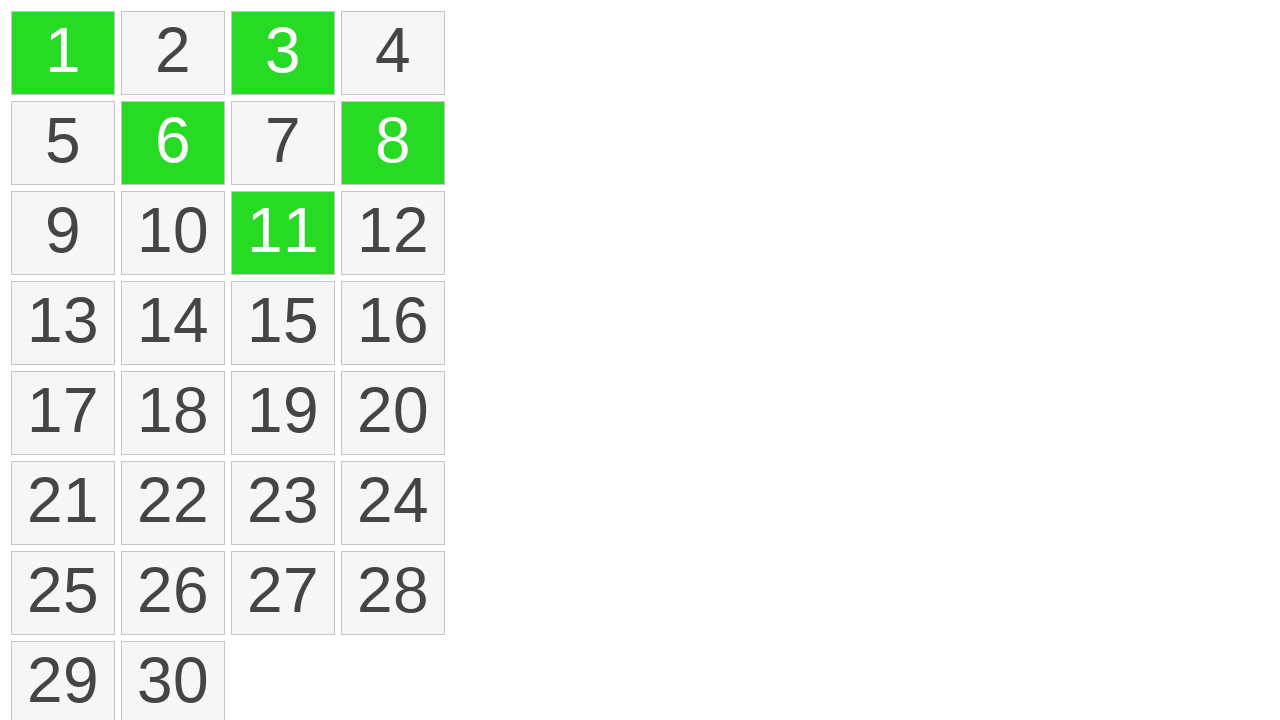

Verified that 5 items are selected with ui-selected class
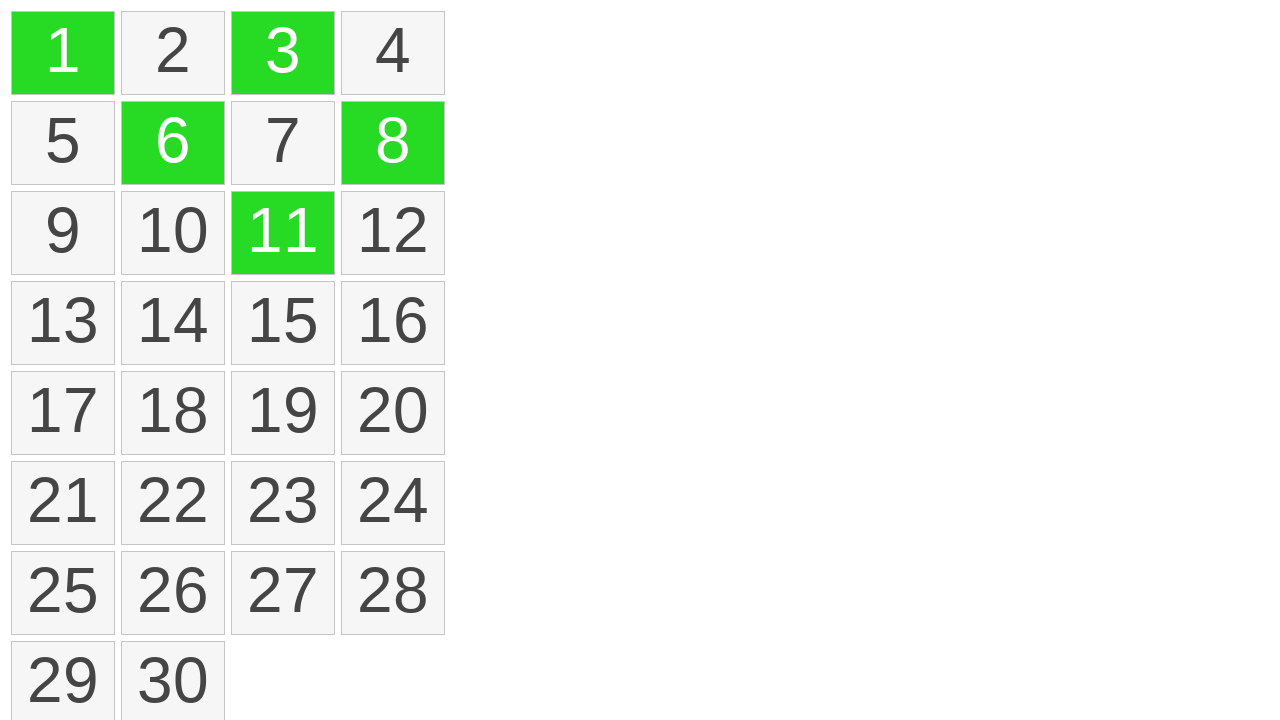

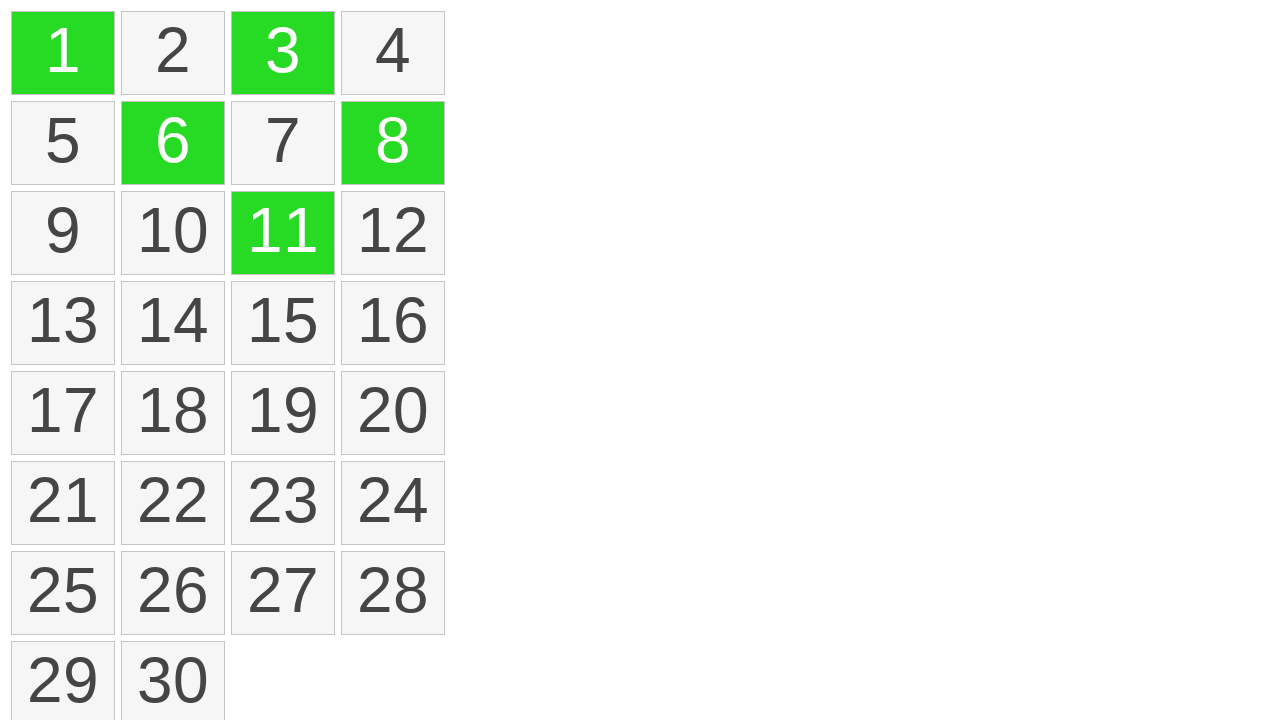